Tests that pressing Escape cancels edits and restores the original text

Starting URL: https://demo.playwright.dev/todomvc

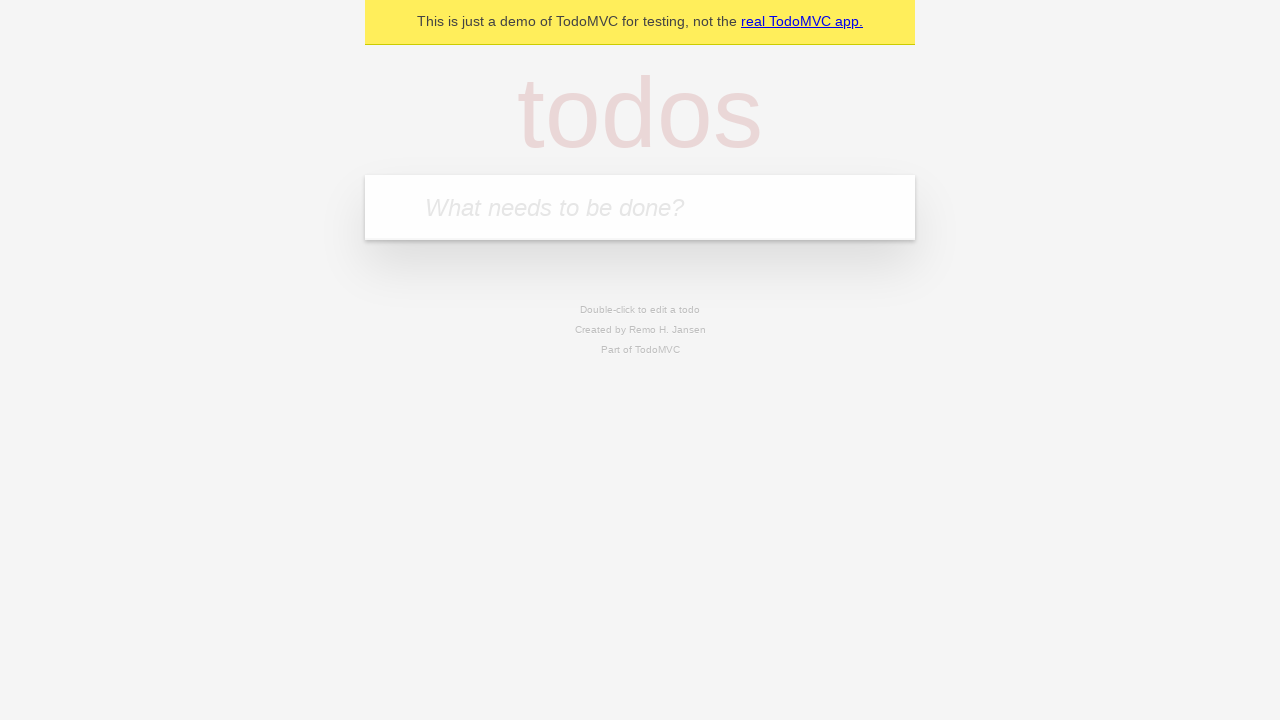

Filled todo input with 'buy some cheese' on internal:attr=[placeholder="What needs to be done?"i]
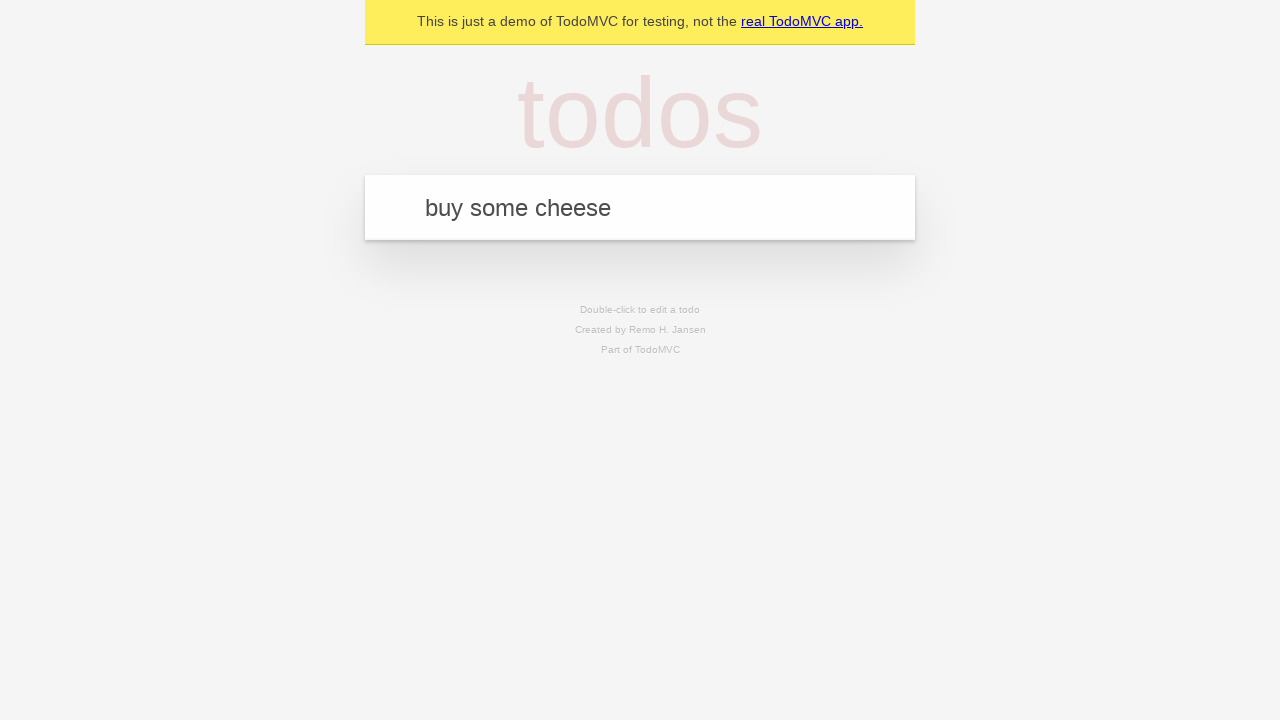

Pressed Enter to create first todo on internal:attr=[placeholder="What needs to be done?"i]
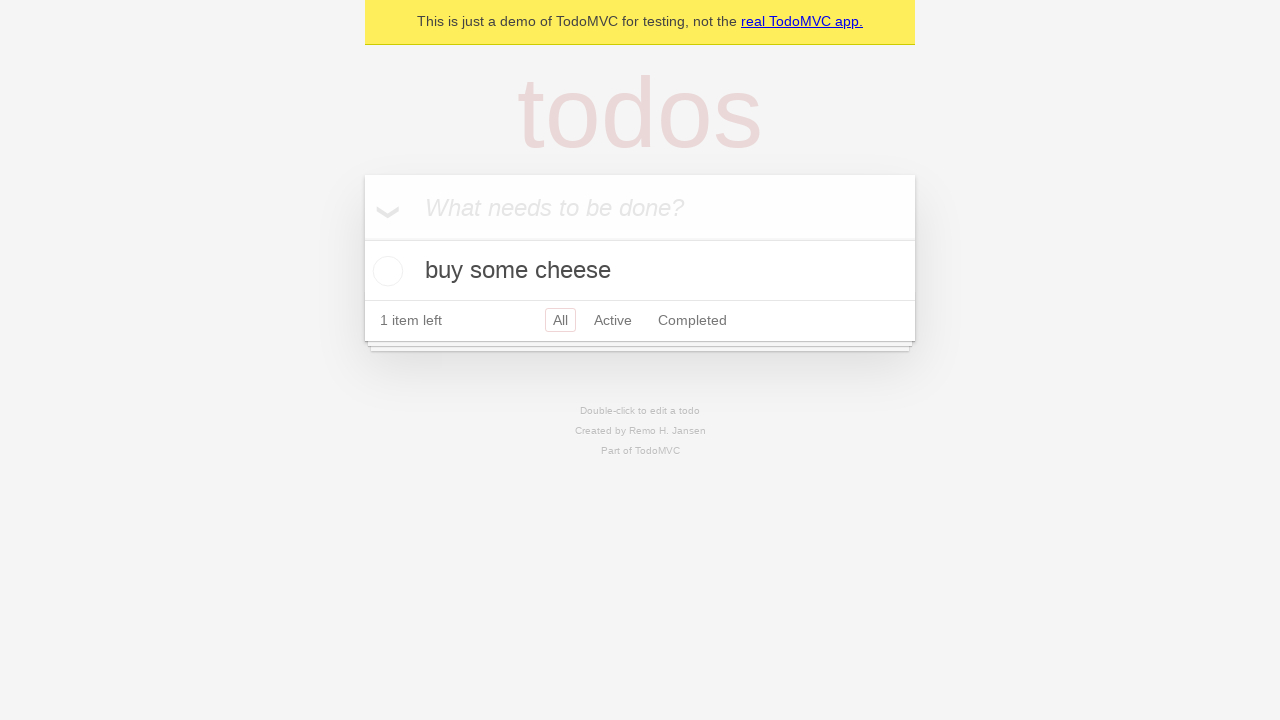

Filled todo input with 'feed the cat' on internal:attr=[placeholder="What needs to be done?"i]
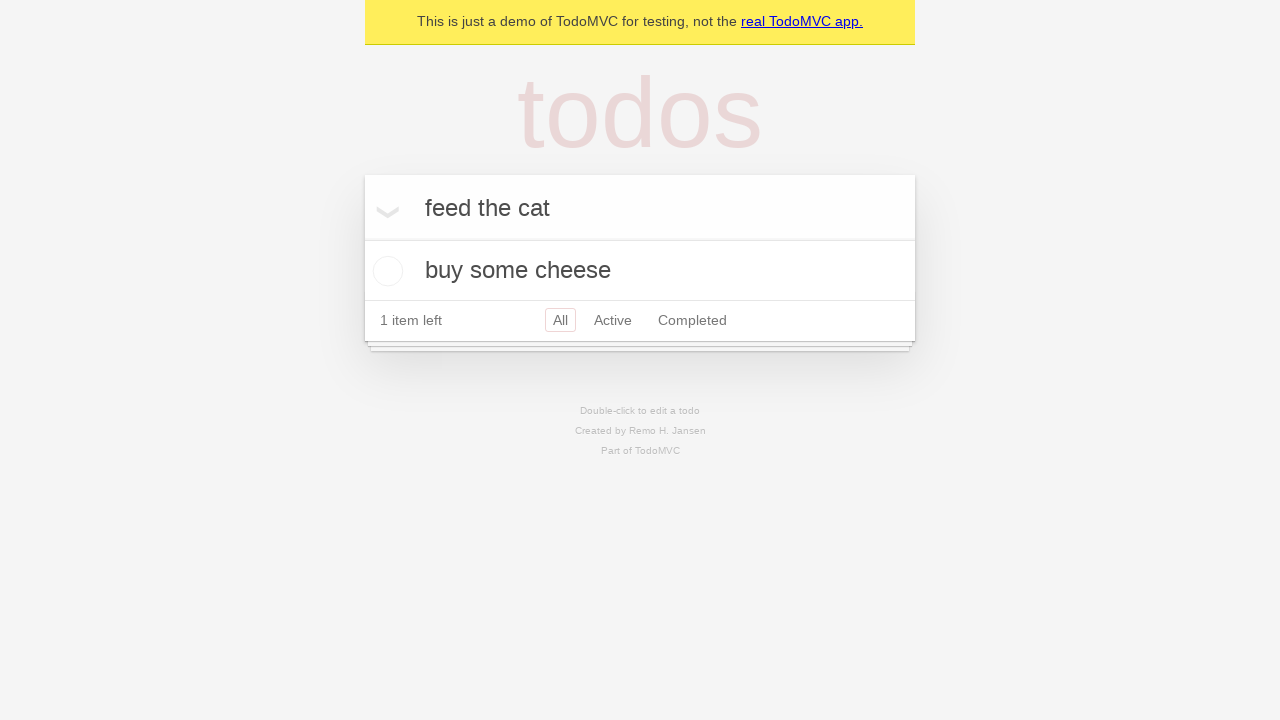

Pressed Enter to create second todo on internal:attr=[placeholder="What needs to be done?"i]
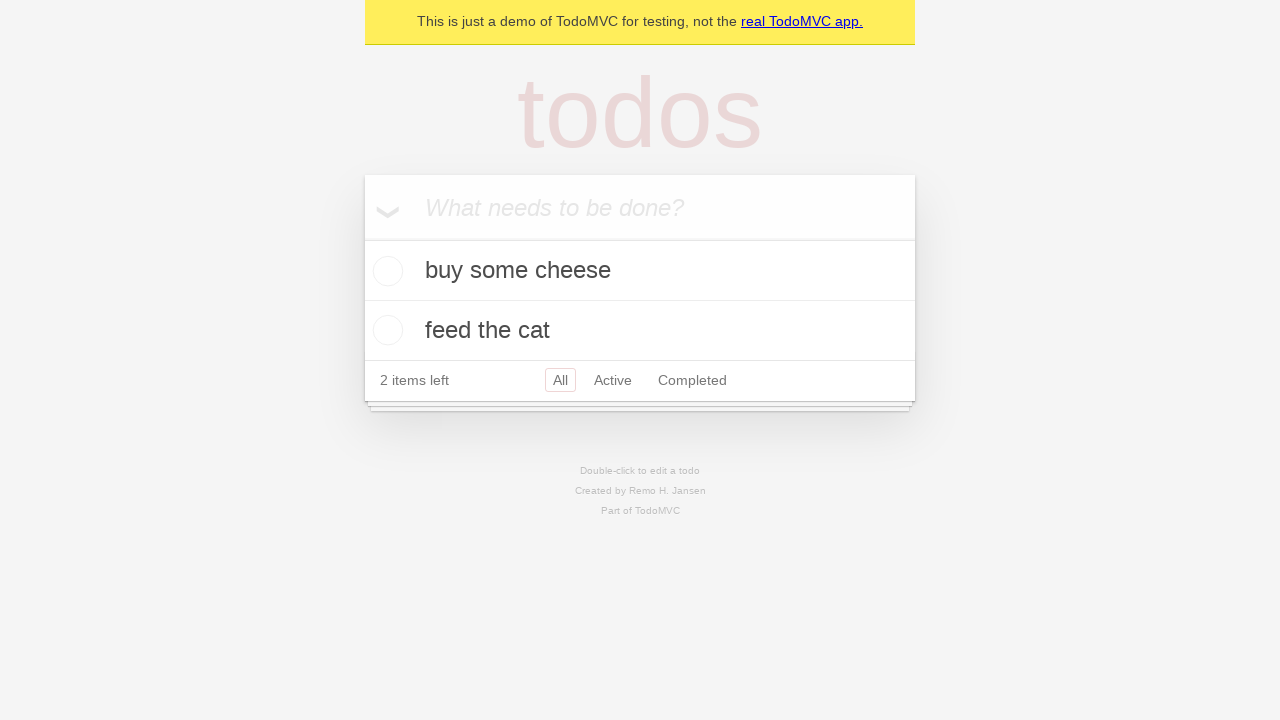

Filled todo input with 'book a doctors appointment' on internal:attr=[placeholder="What needs to be done?"i]
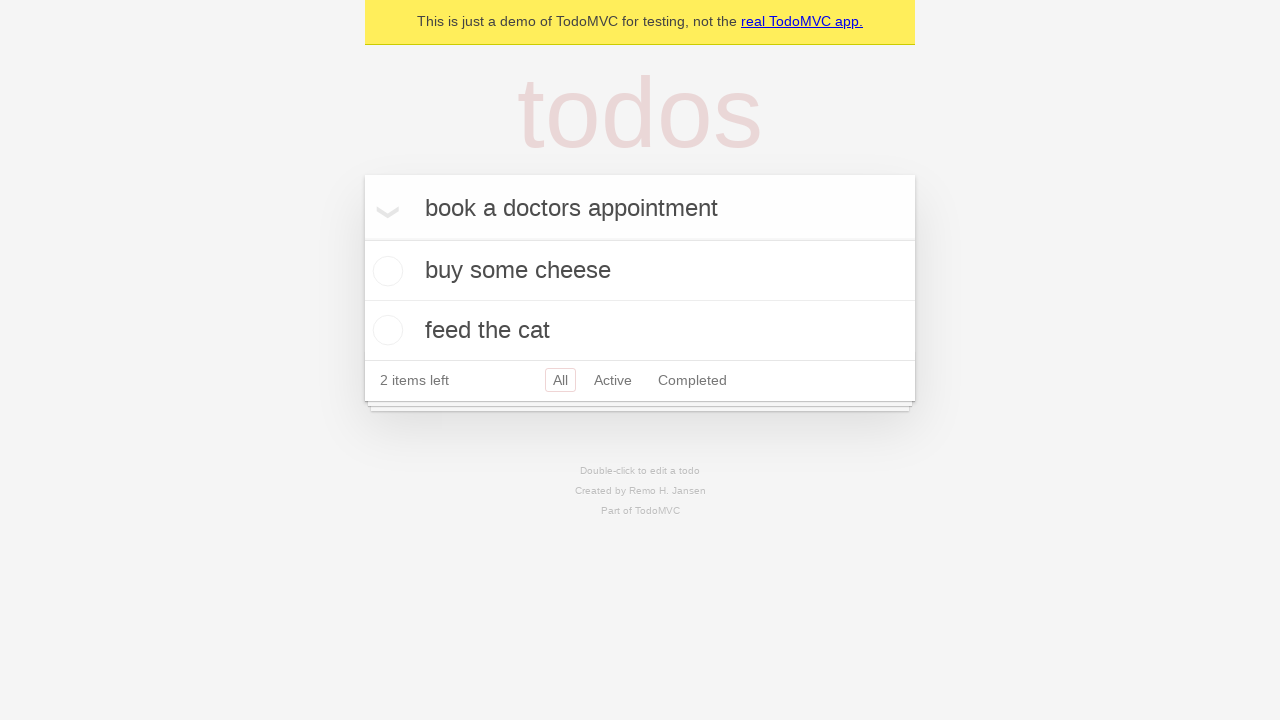

Pressed Enter to create third todo on internal:attr=[placeholder="What needs to be done?"i]
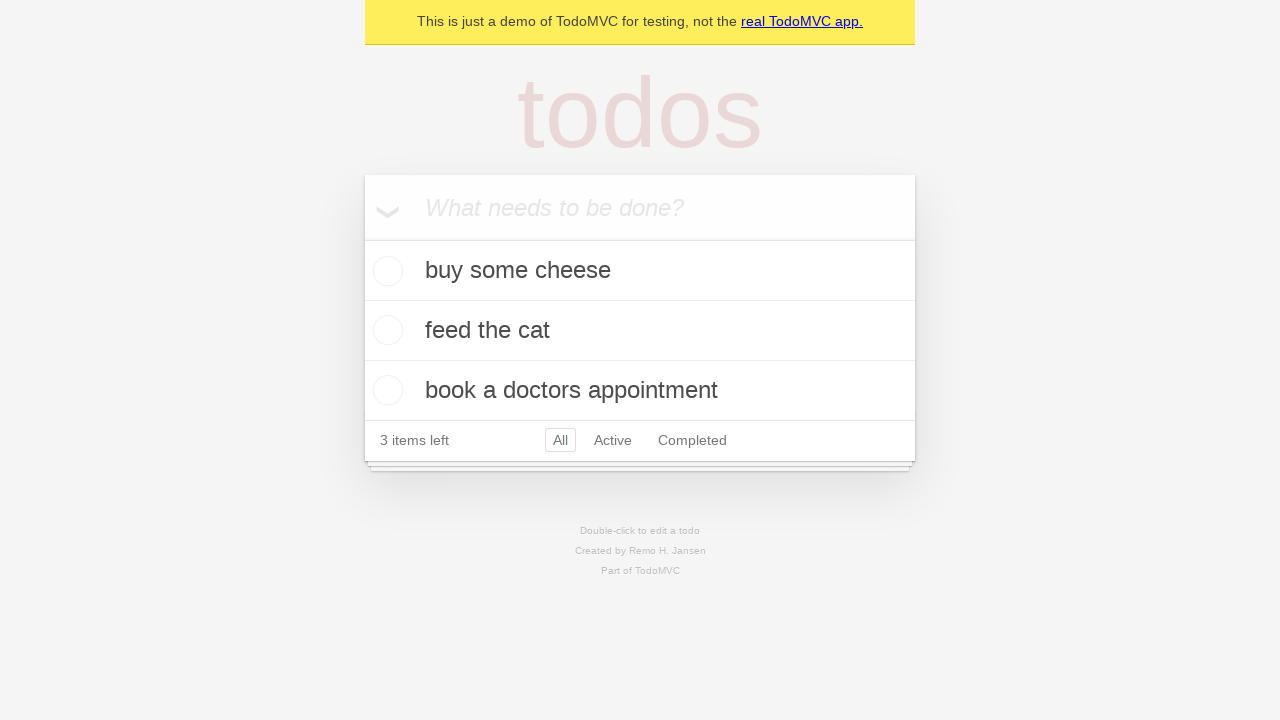

Double-clicked second todo to enter edit mode at (640, 331) on [data-testid='todo-item'] >> nth=1
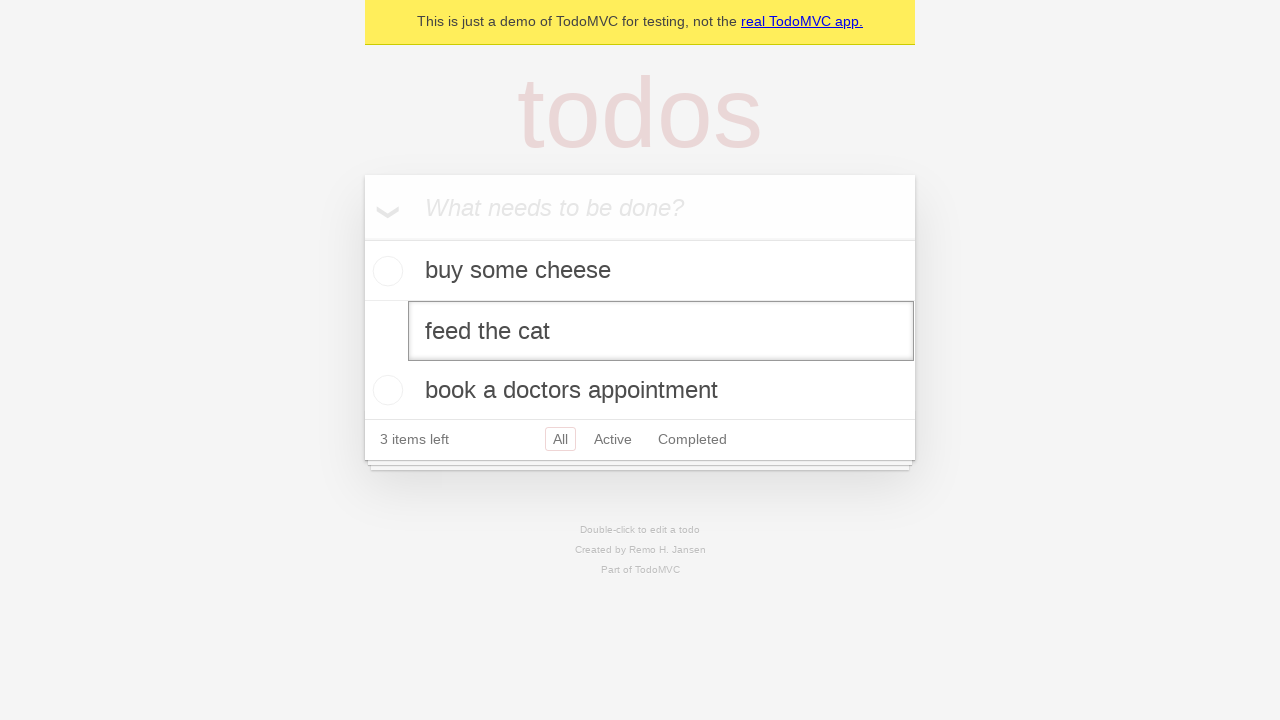

Filled edit field with 'buy some sausages' on [data-testid='todo-item'] >> nth=1 >> internal:role=textbox[name="Edit"i]
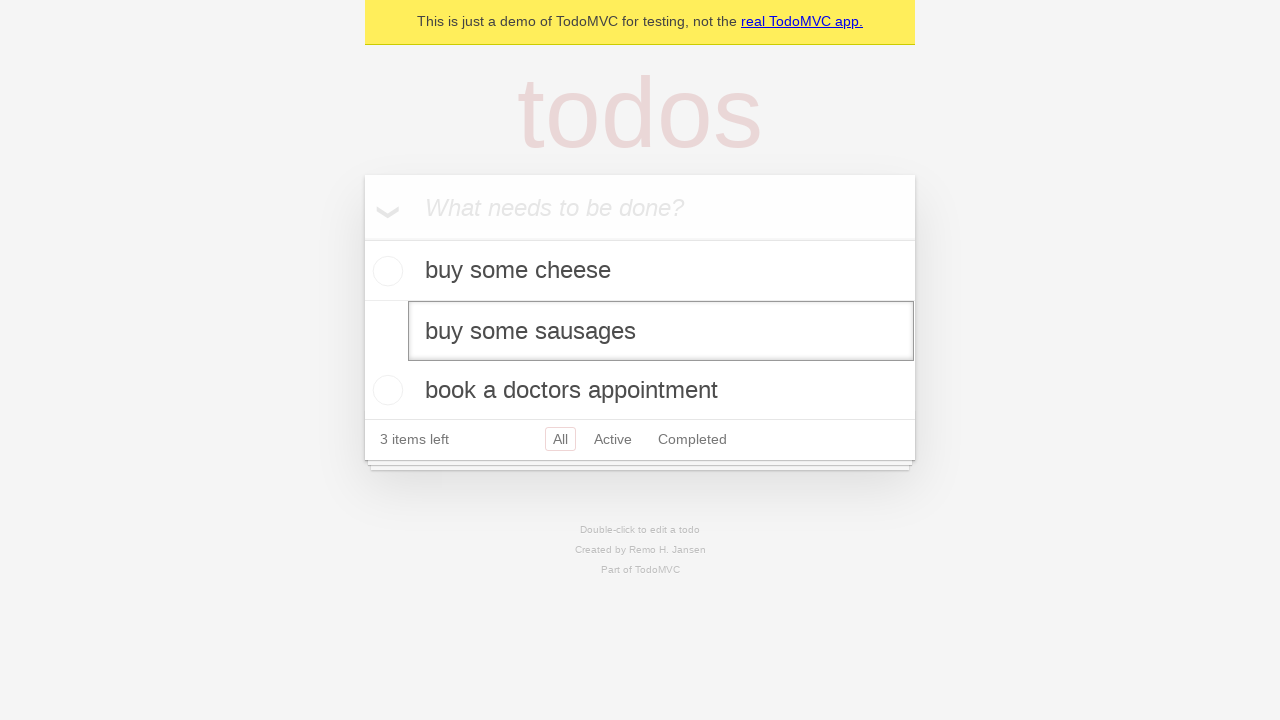

Pressed Escape to cancel edits and restore original text on [data-testid='todo-item'] >> nth=1 >> internal:role=textbox[name="Edit"i]
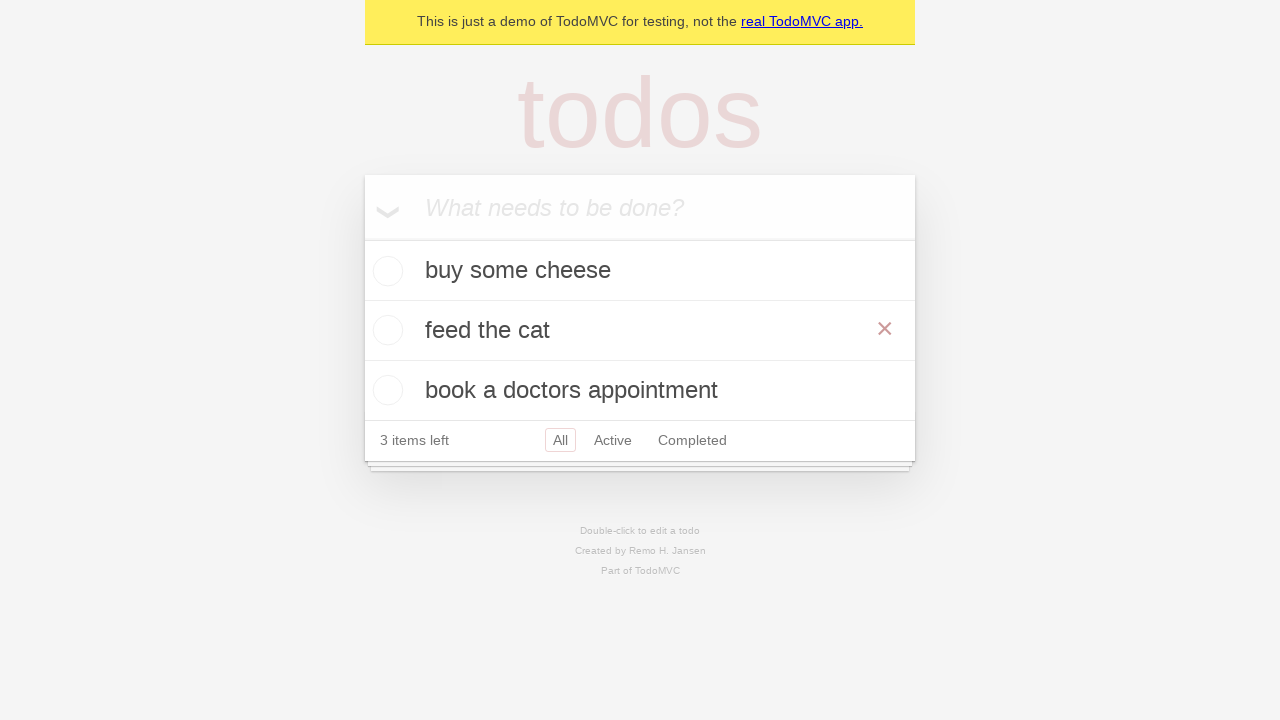

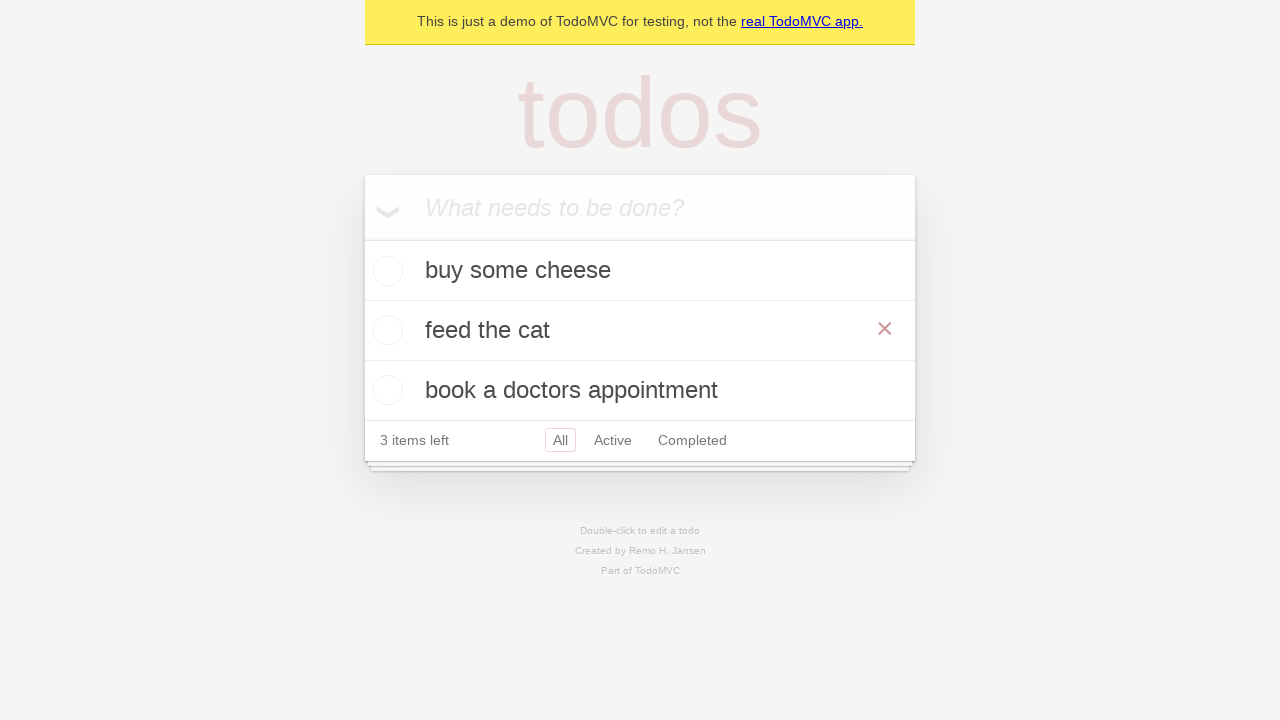